Tests AJAX functionality by clicking a button that triggers an asynchronous request and waiting for the success message to appear

Starting URL: http://uitestingplayground.com/ajax

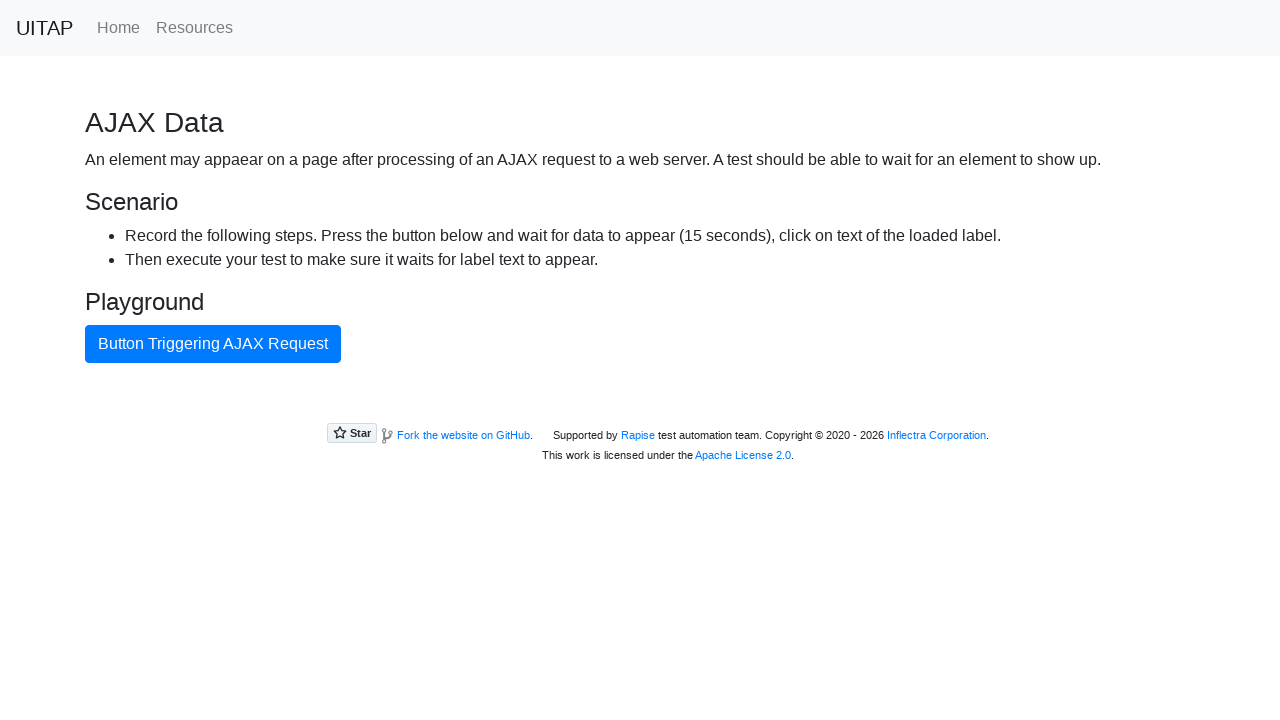

Clicked the AJAX button to trigger asynchronous request at (213, 344) on #ajaxButton
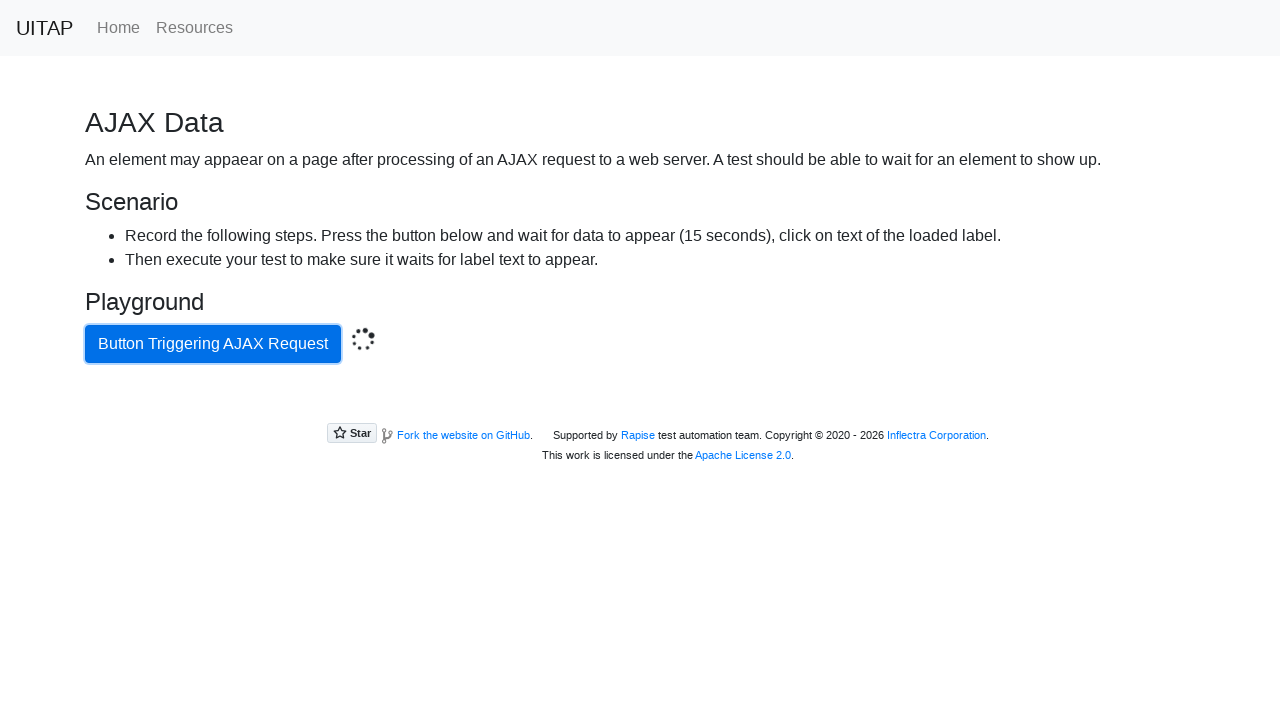

Success message appeared after AJAX request completed
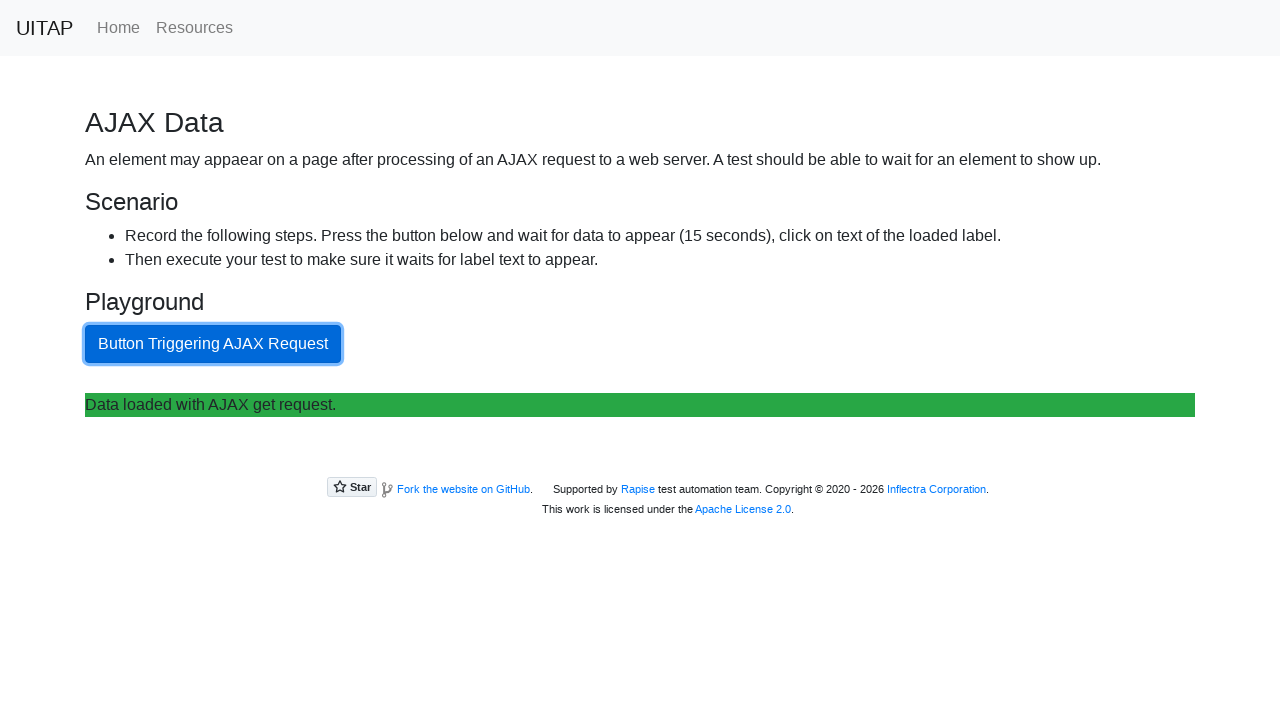

Retrieved success message text: Data loaded with AJAX get request.
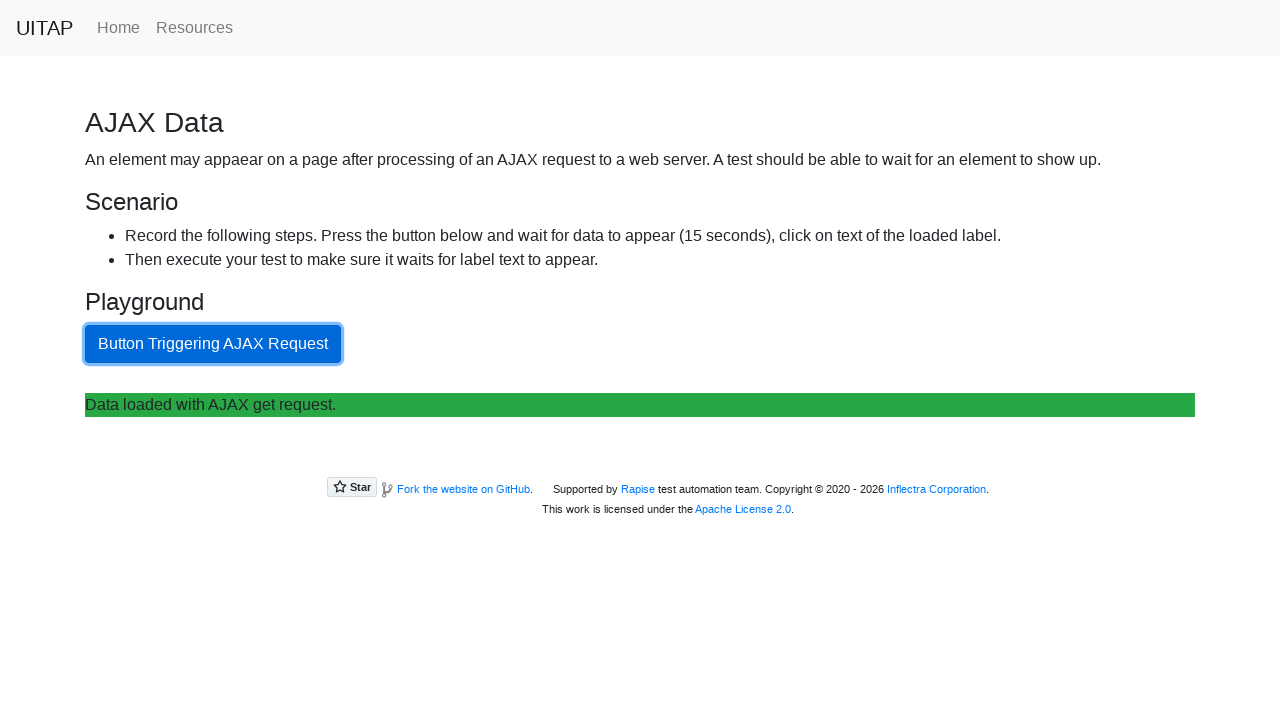

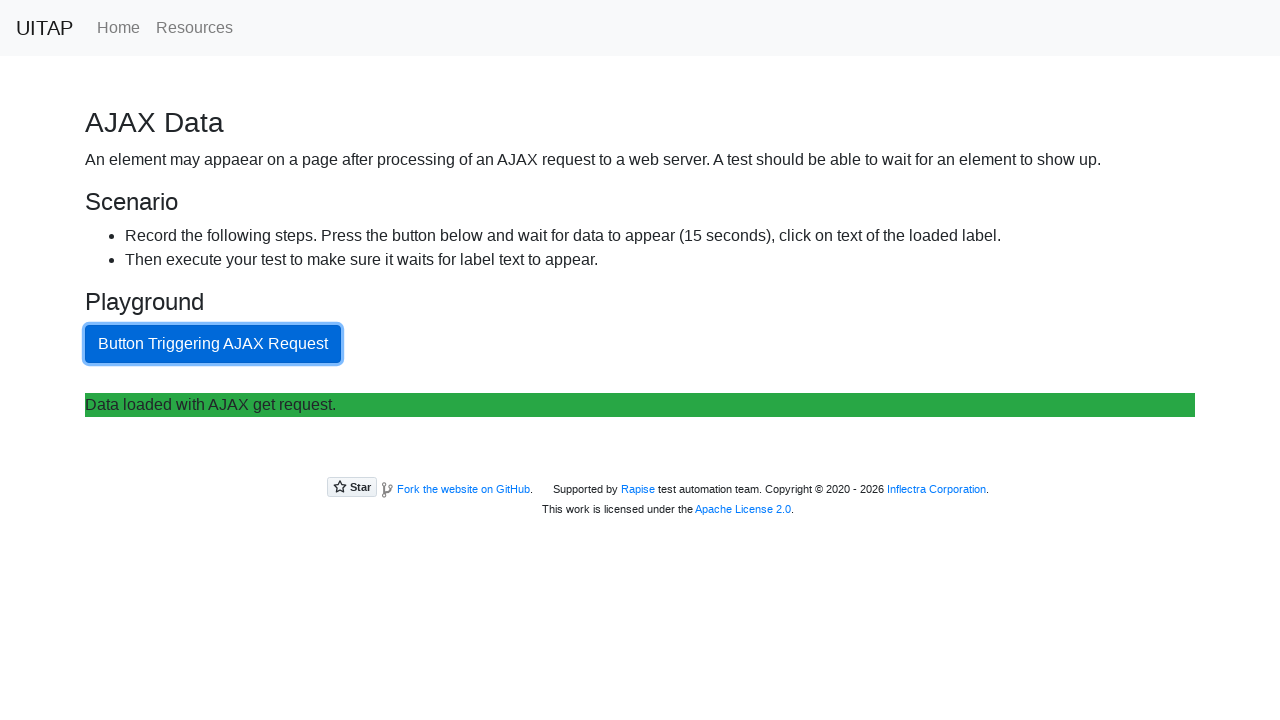